Tests dynamic control elements by toggling a checkbox, removing/adding it back, and enabling/interacting with a text input field

Starting URL: https://the-internet.herokuapp.com/dynamic_controls

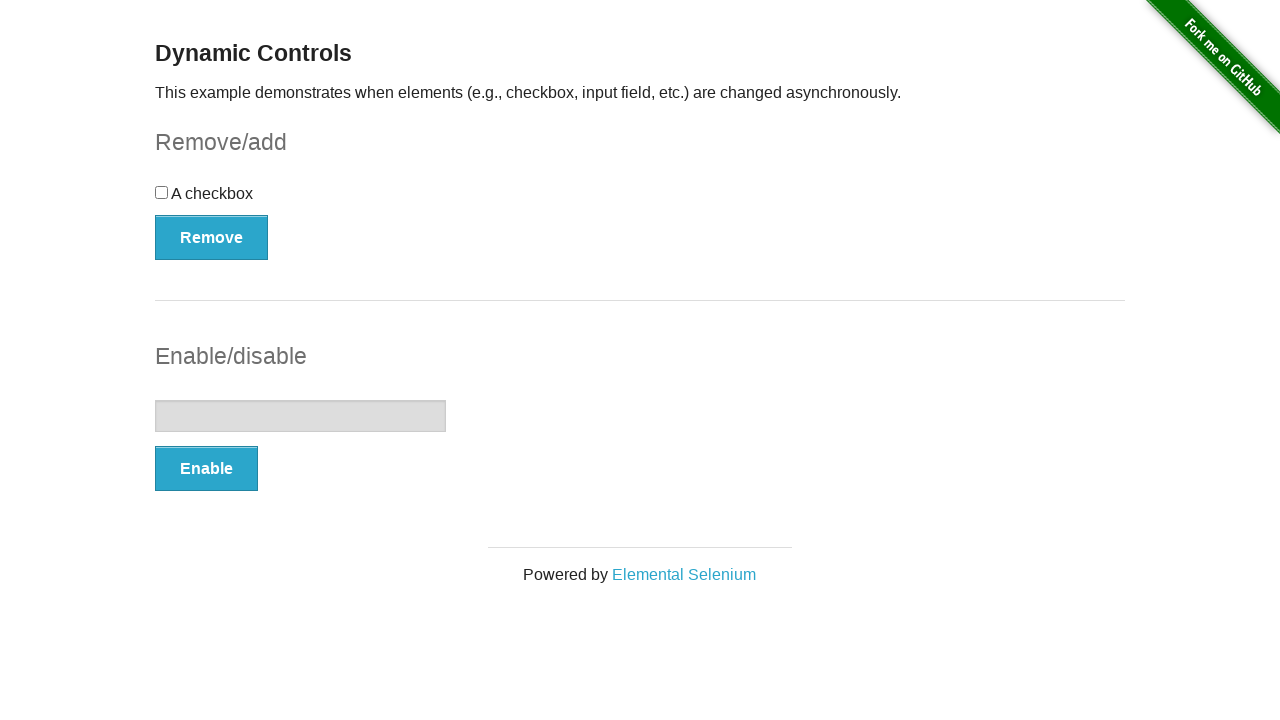

Clicked the checkbox to toggle it at (162, 192) on xpath=//input[@type='checkbox']
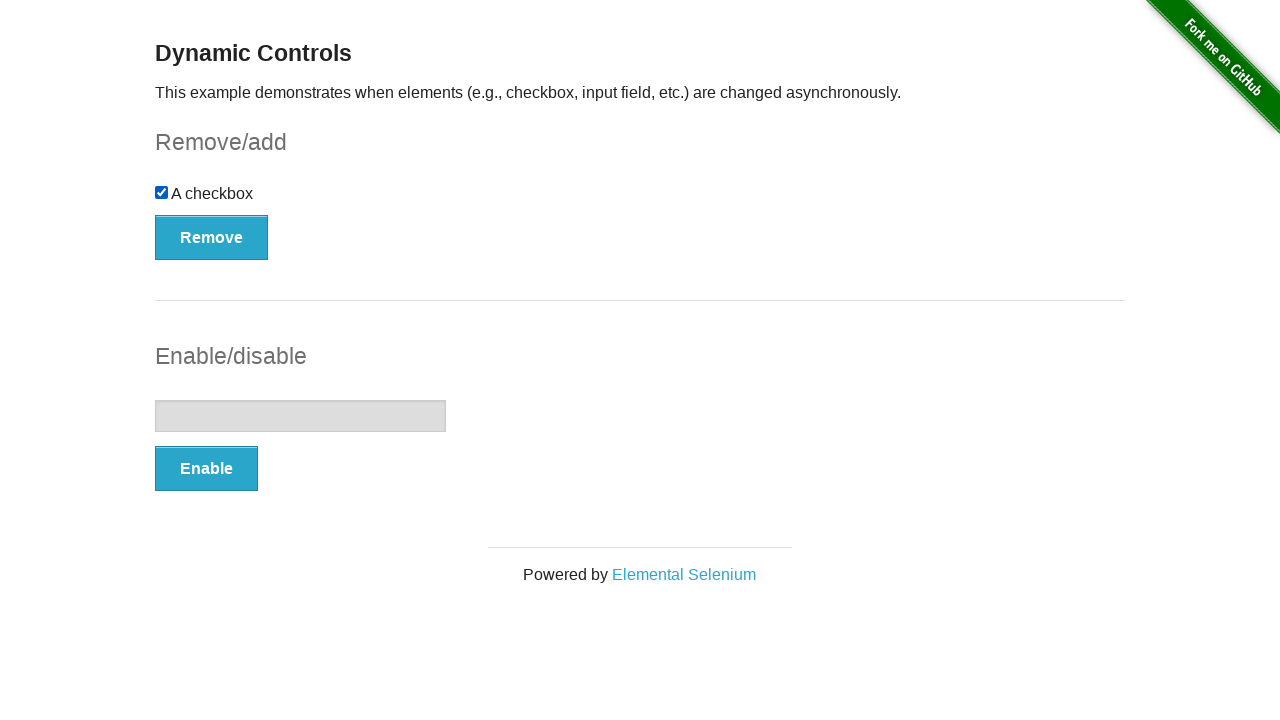

Clicked Remove button to remove the checkbox at (212, 237) on xpath=//button[text()='Remove']
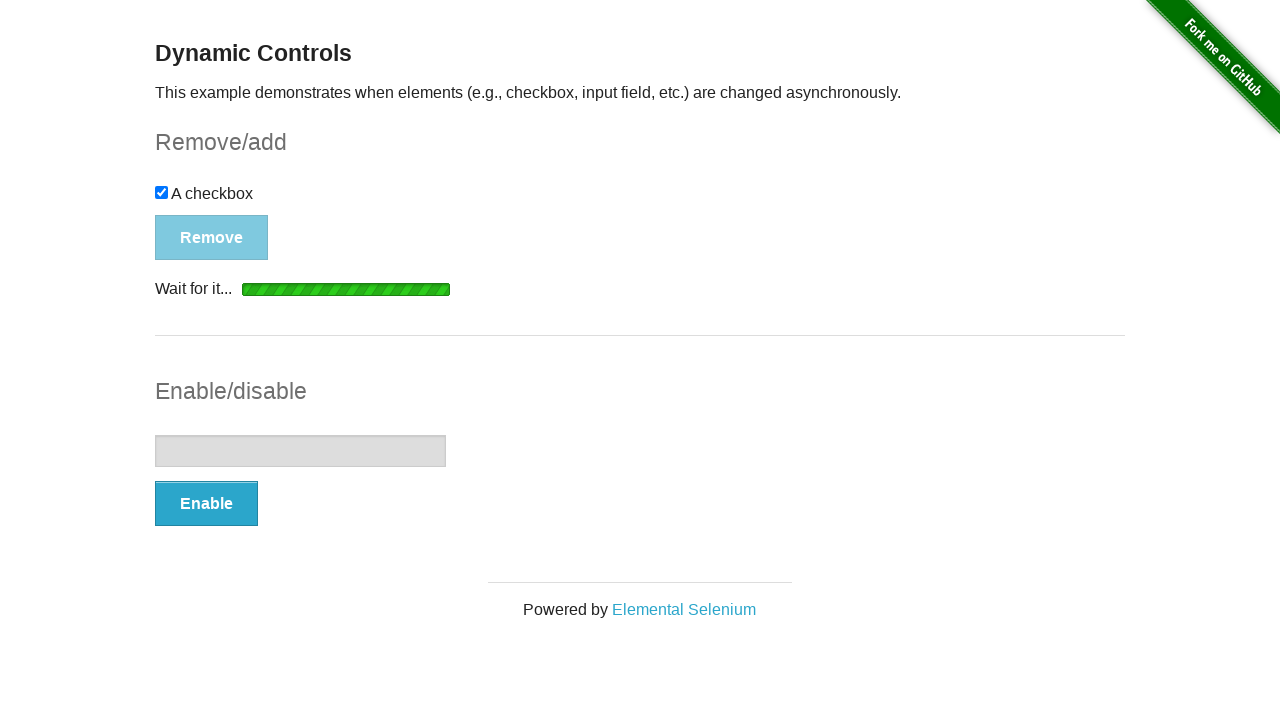

Add button appeared and is visible
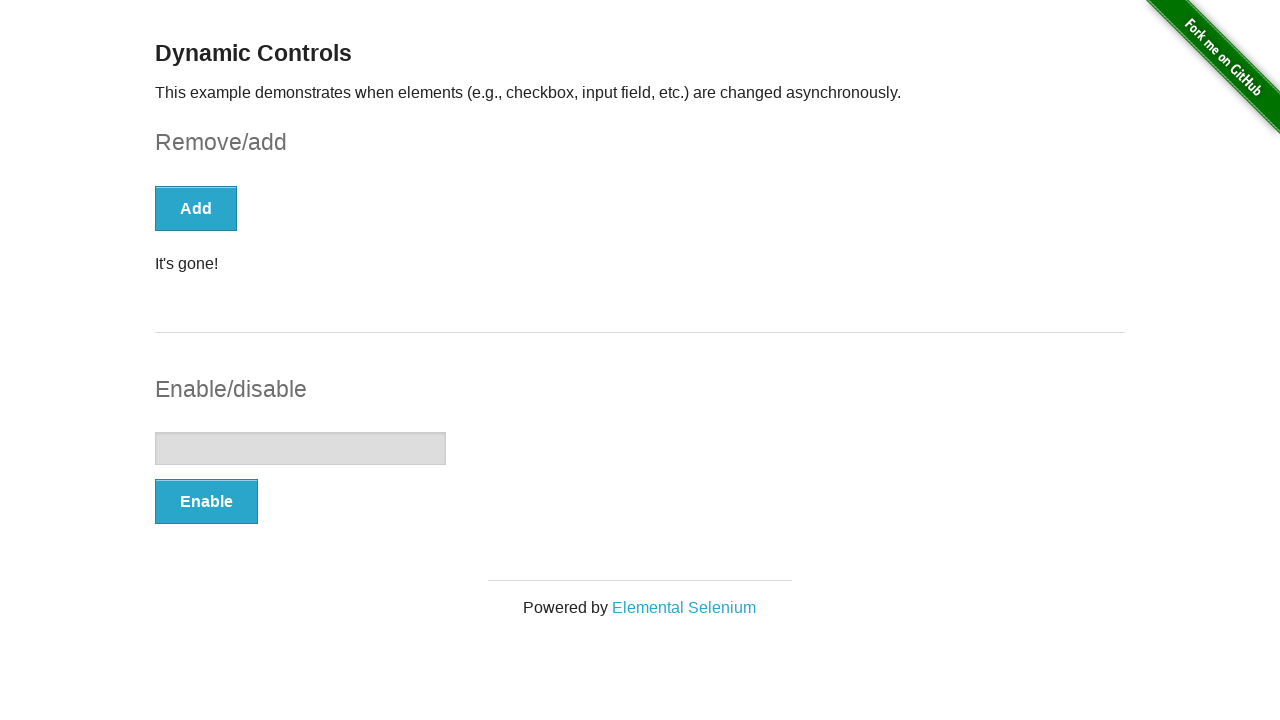

Clicked Add button to restore the checkbox at (196, 208) on xpath=//button[text()='Add']
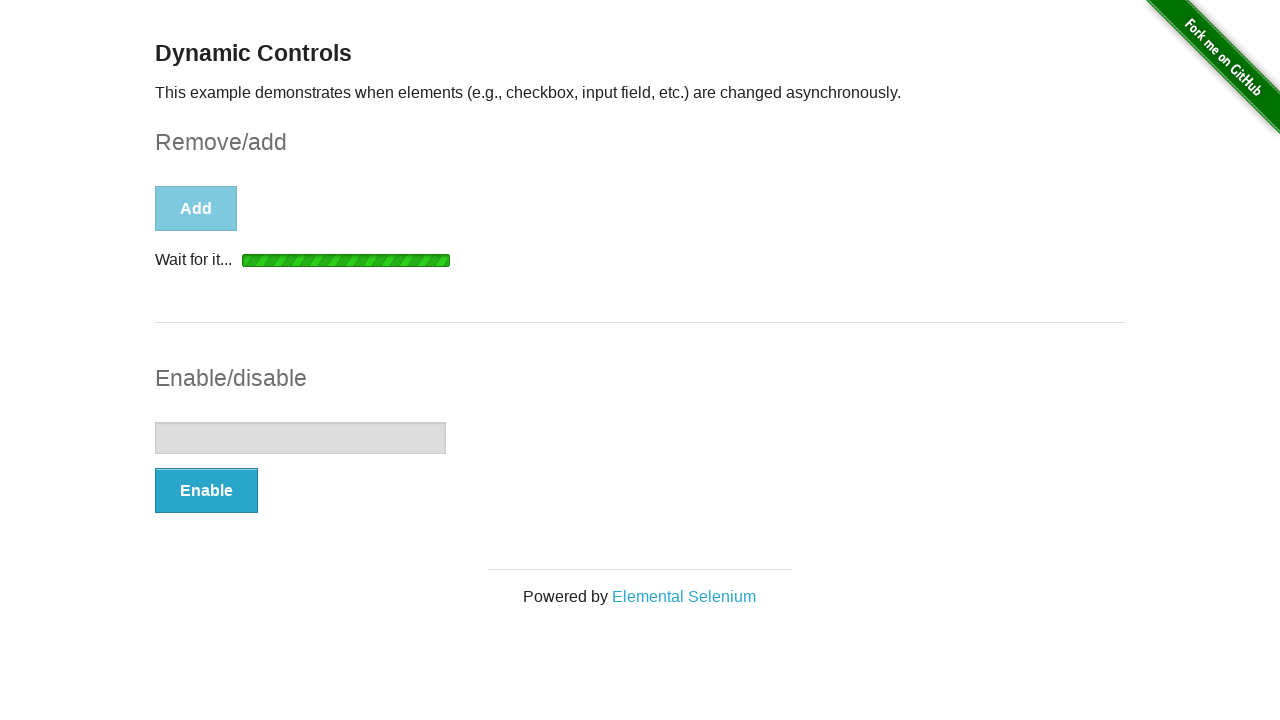

Clicked Enable button to enable the text input at (206, 491) on xpath=//button[text()='Enable']
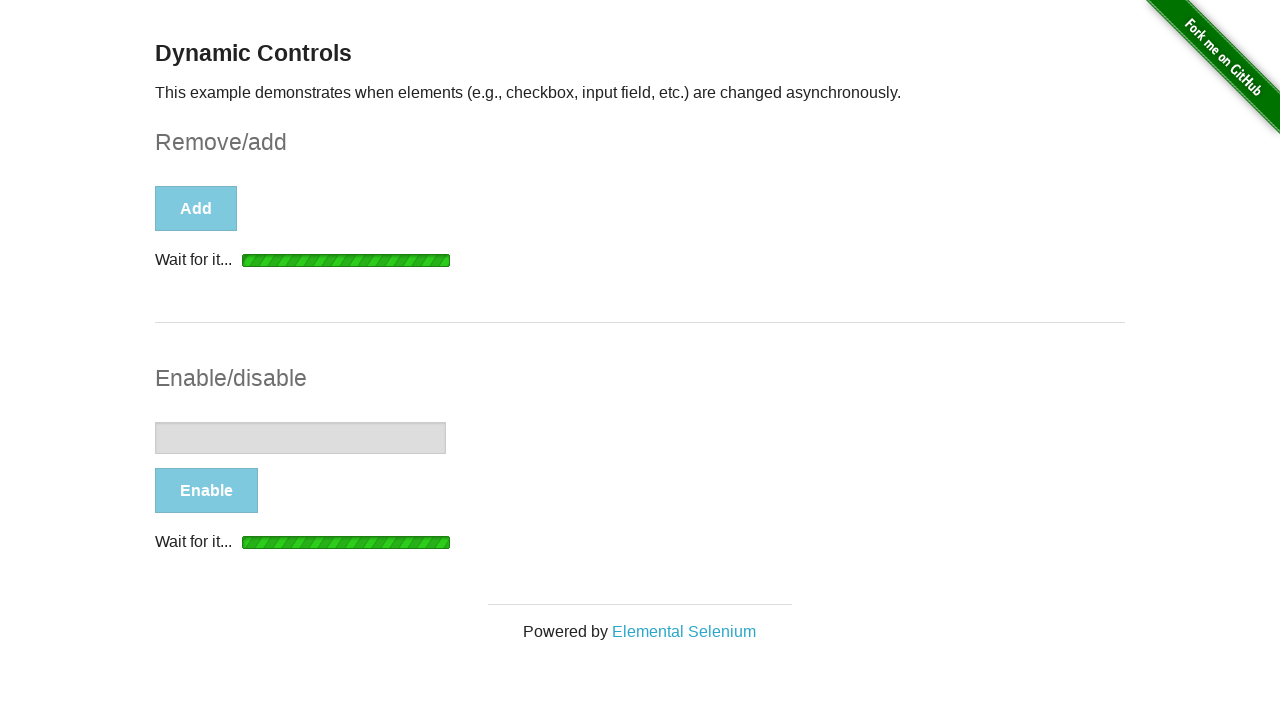

Text input field is now visible
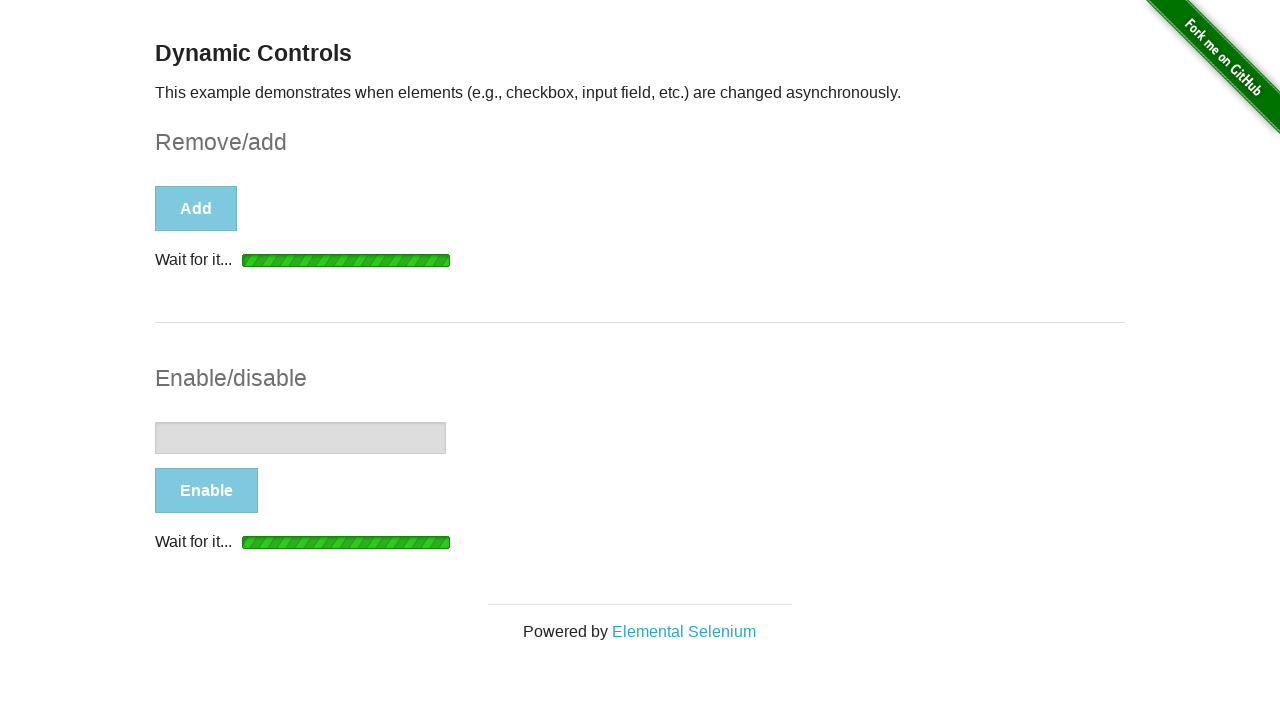

Text input field is now enabled and ready for interaction
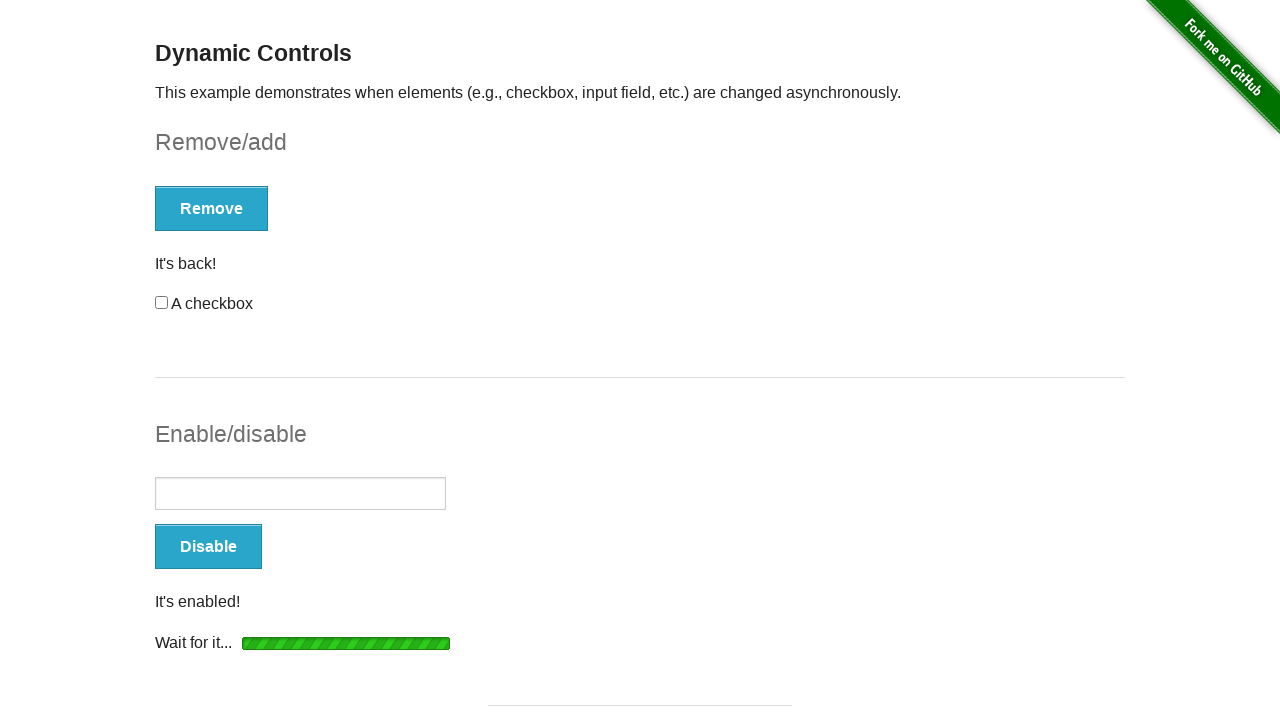

Filled text input with 'Hola Mundo' on //input[@type='text']
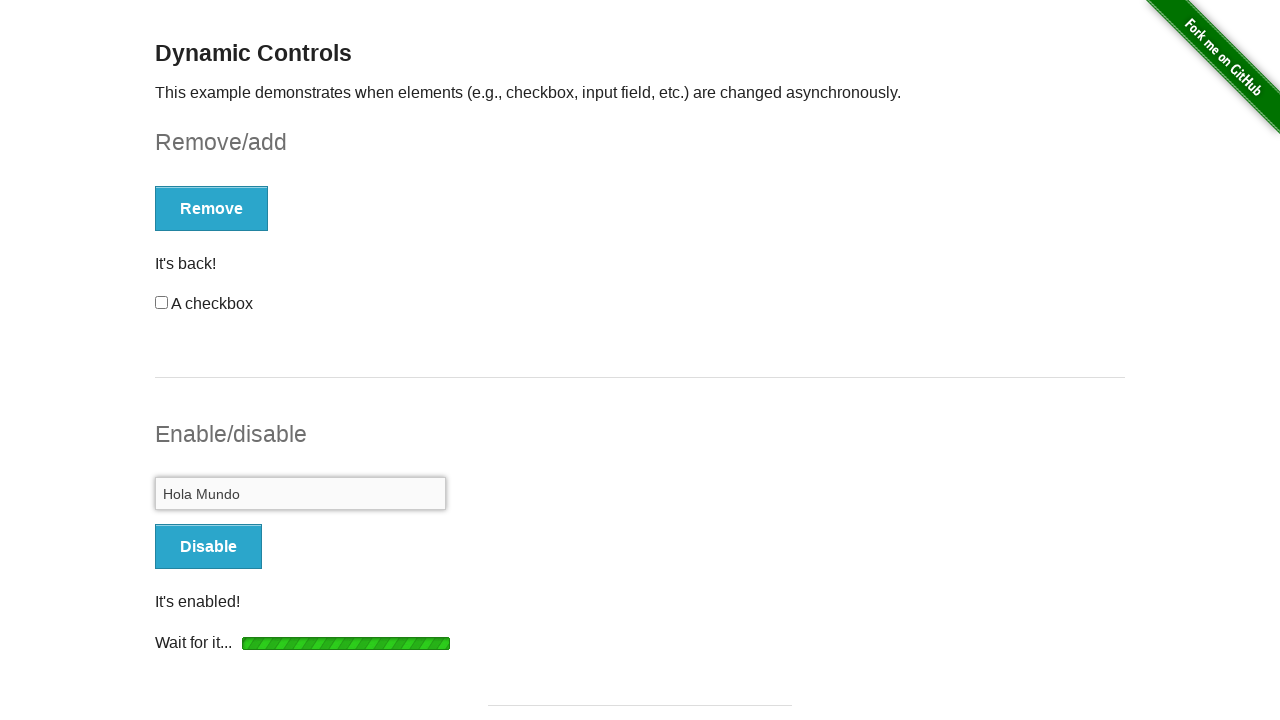

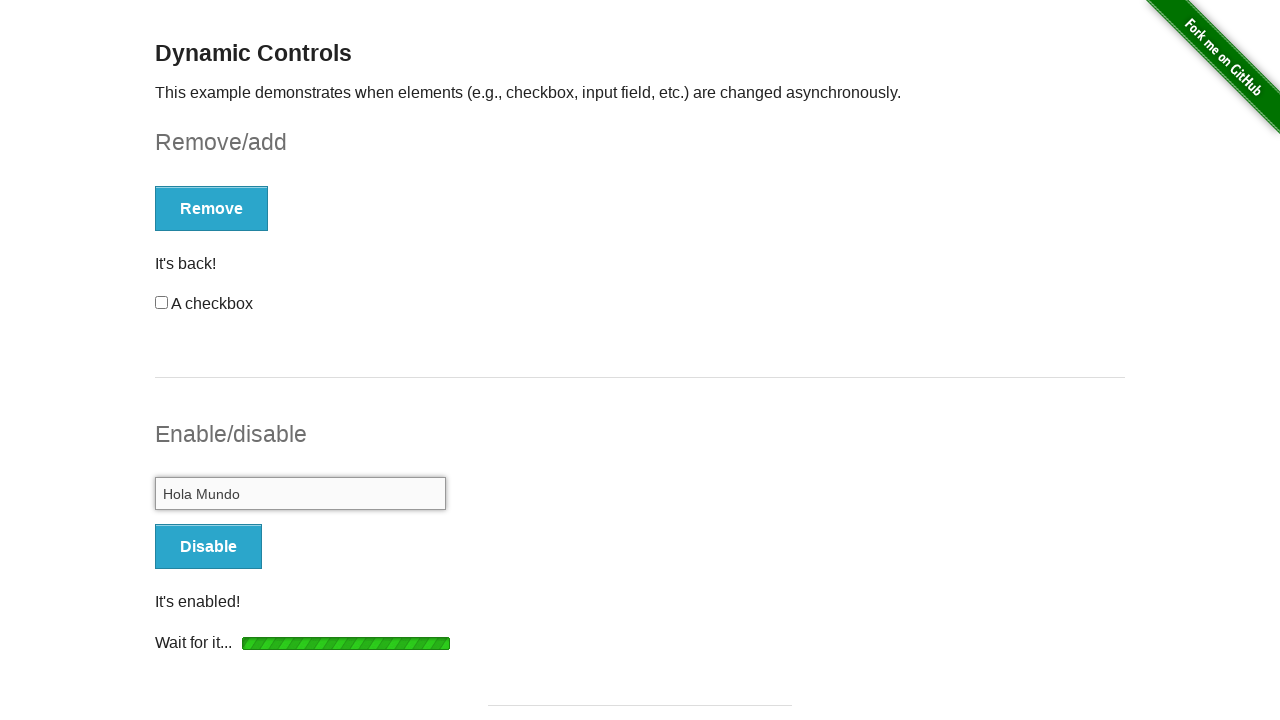